Tests that all checklist checkboxes on a form can be checked and unchecked correctly by clicking each one twice and verifying the checked state.

Starting URL: https://mkt.sispro.com.br/solicite-um-orcamento

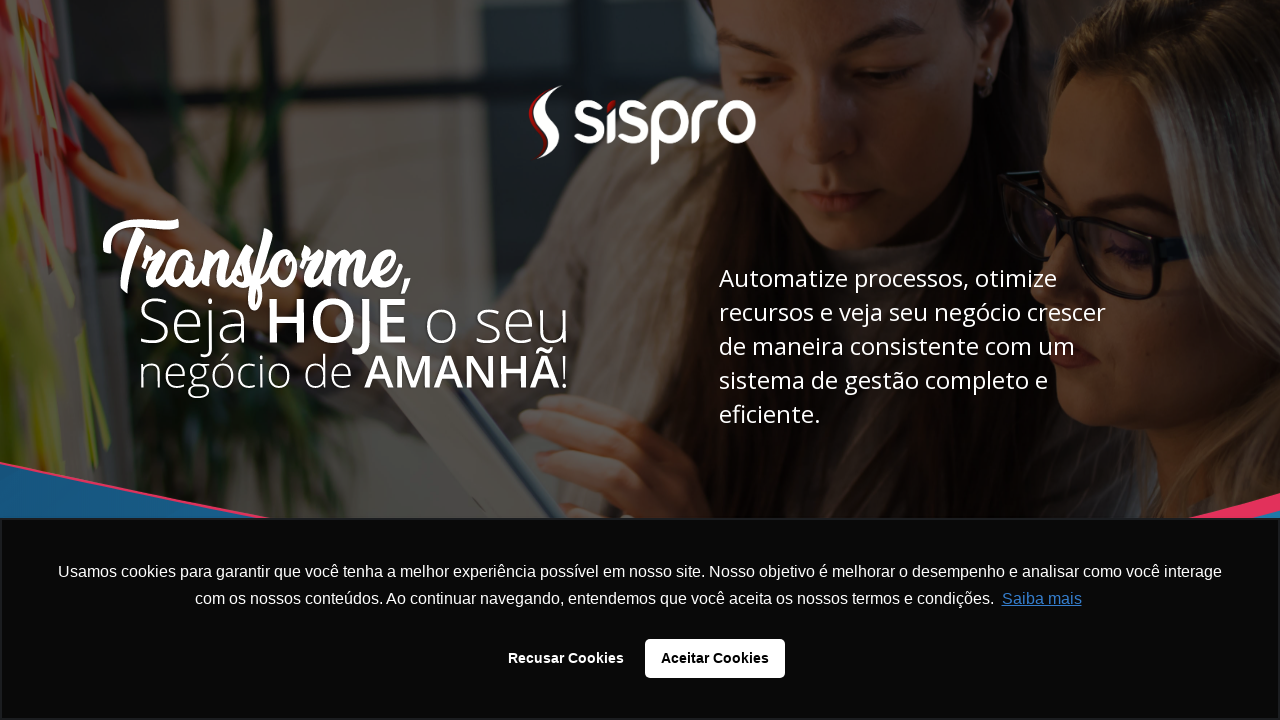

Waited for checklist items to load
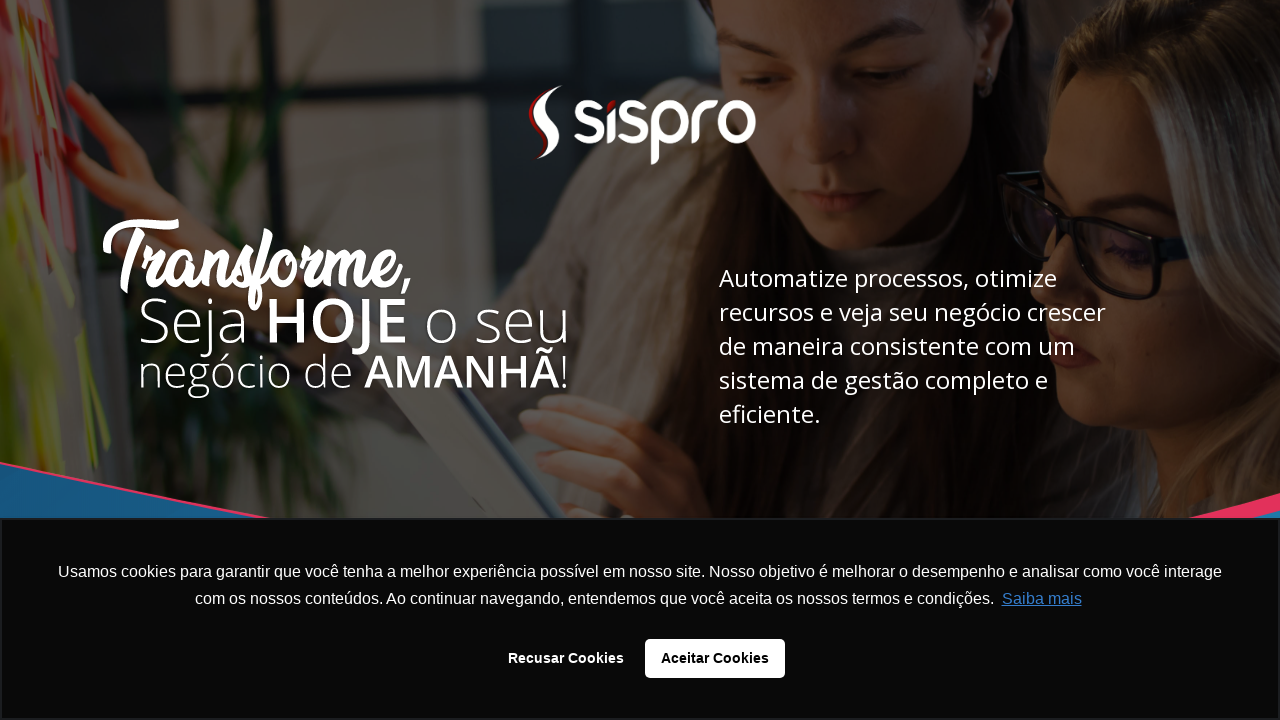

Located all checklist checkbox elements
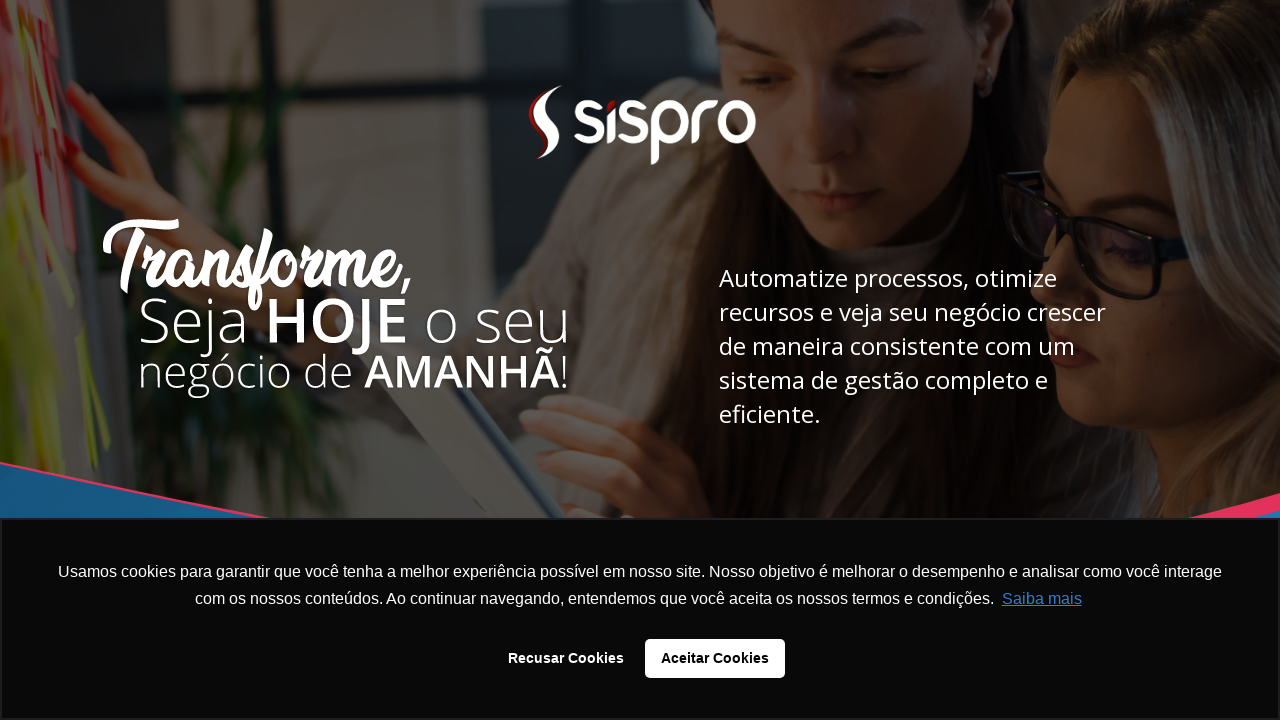

Found 13 checklist checkboxes
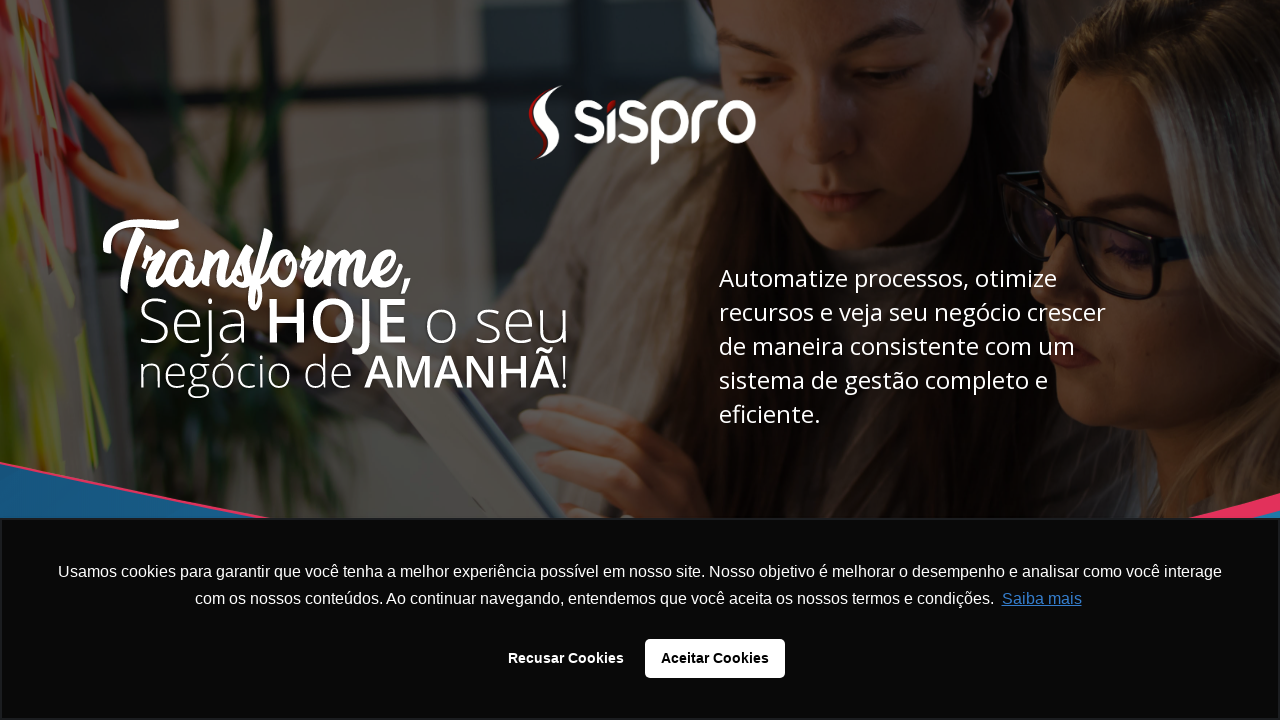

Clicked checkbox 1 to check it at (669, 361) on .bricks-form__field__option__input >> nth=0
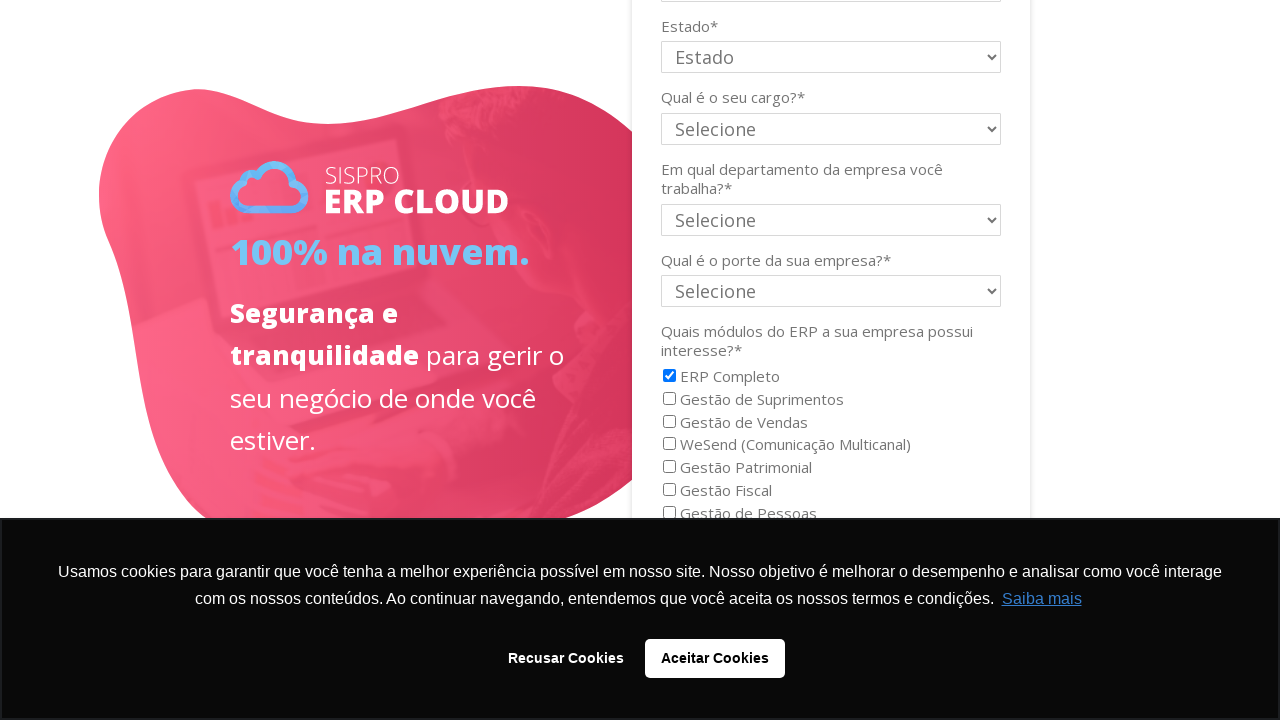

Clicked checkbox 1 to uncheck it at (669, 375) on .bricks-form__field__option__input >> nth=0
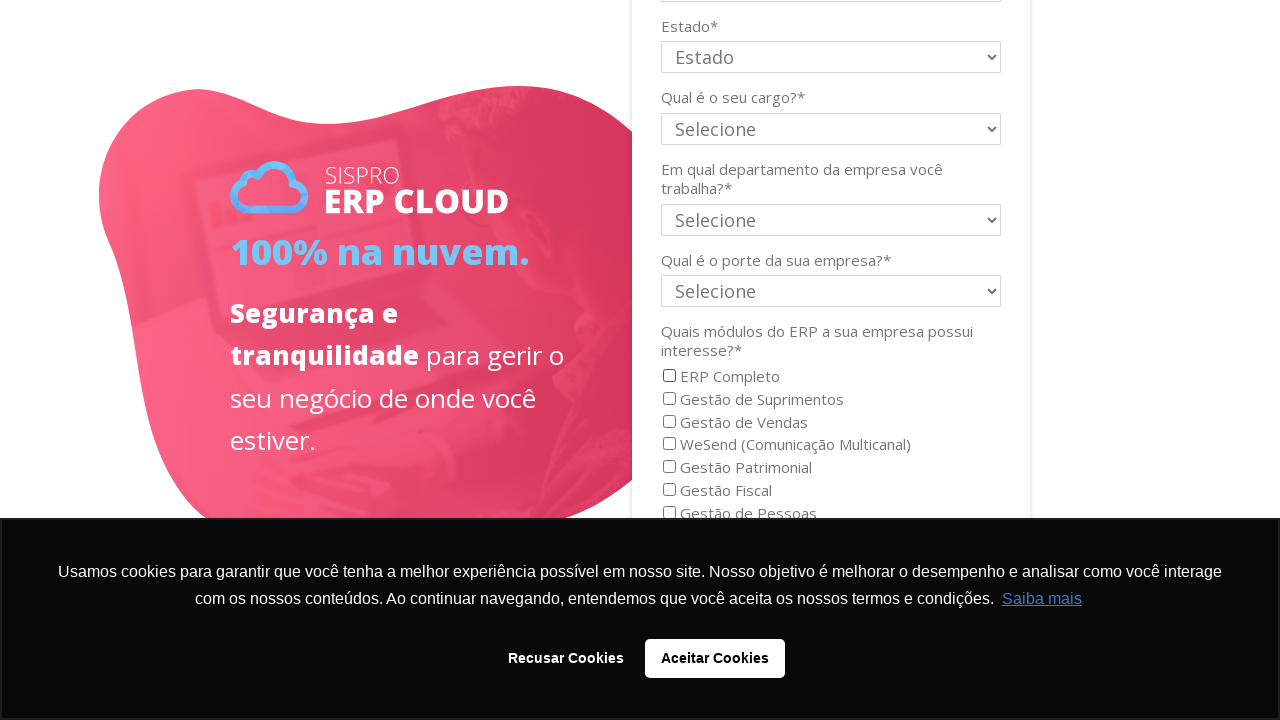

Clicked checkbox 2 to check it at (669, 398) on .bricks-form__field__option__input >> nth=1
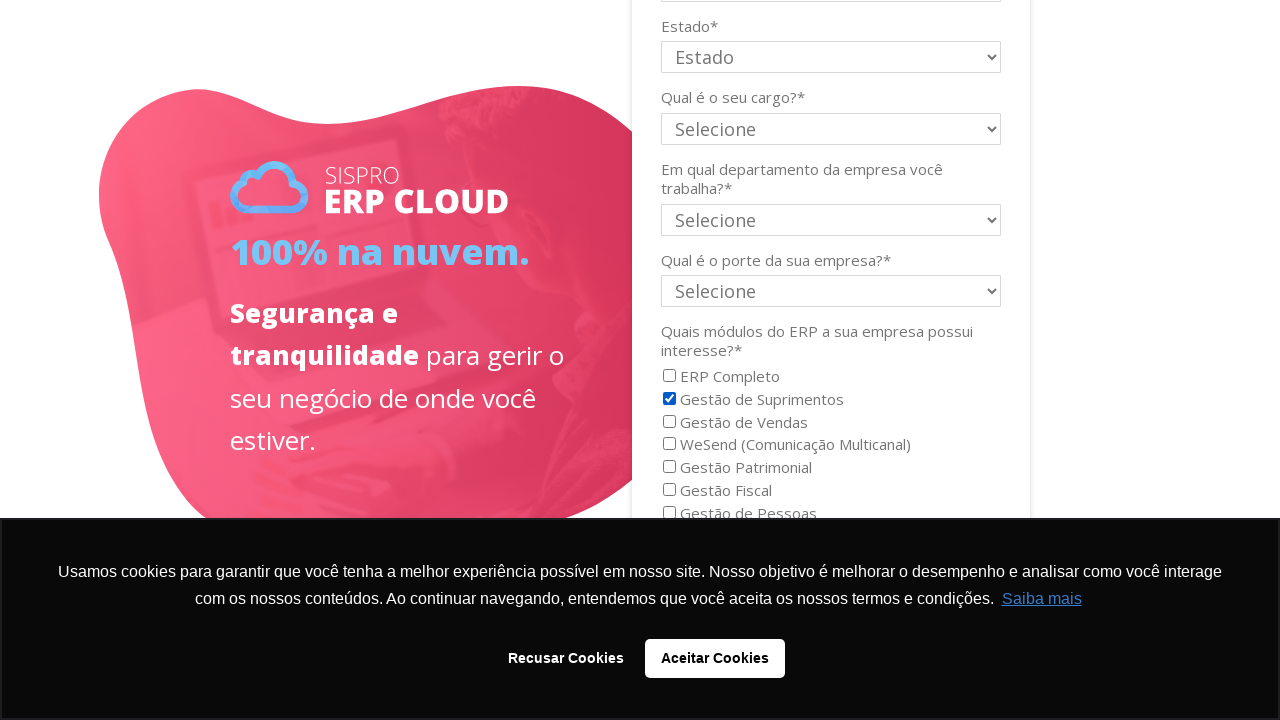

Clicked checkbox 2 to uncheck it at (669, 398) on .bricks-form__field__option__input >> nth=1
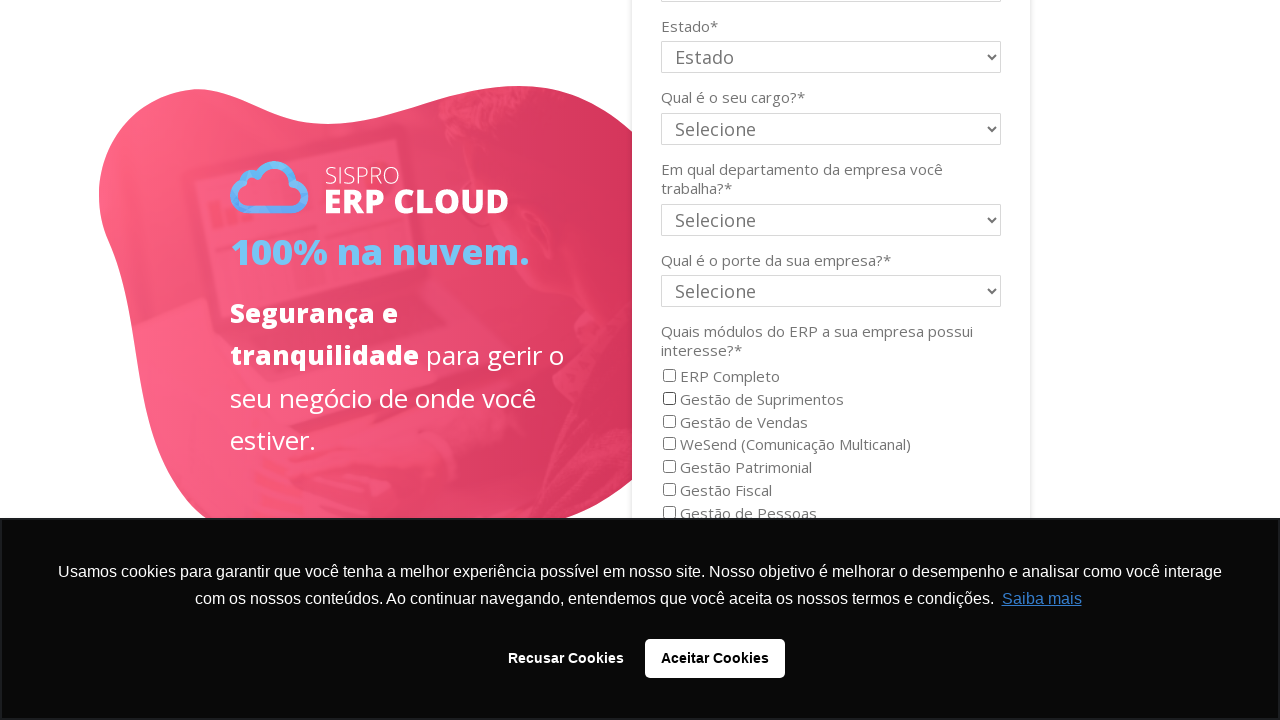

Clicked checkbox 3 to check it at (669, 421) on .bricks-form__field__option__input >> nth=2
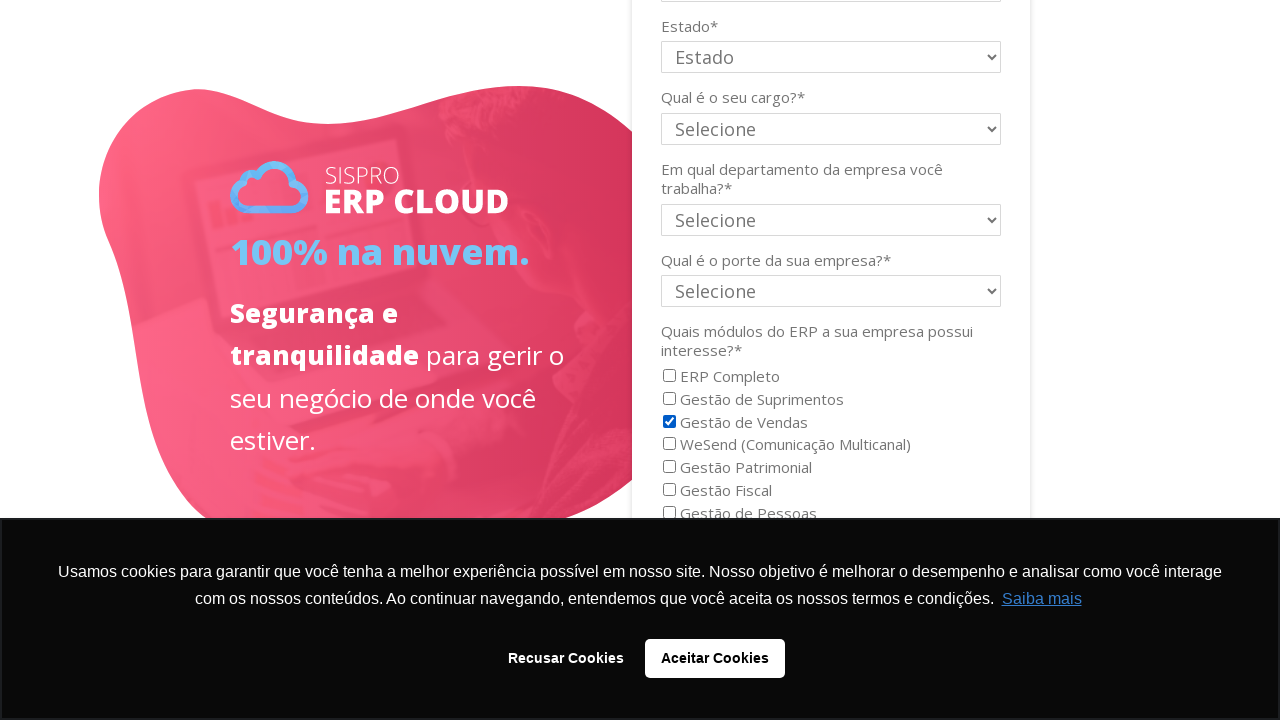

Clicked checkbox 3 to uncheck it at (669, 421) on .bricks-form__field__option__input >> nth=2
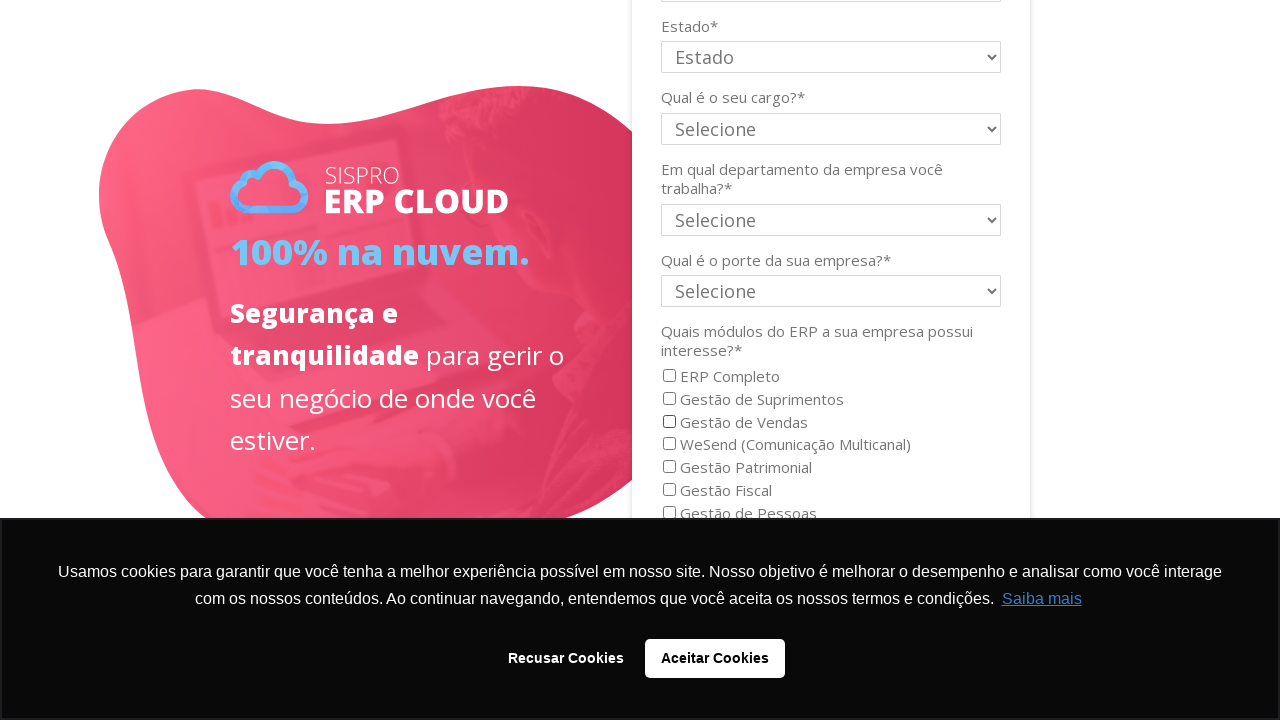

Clicked checkbox 4 to check it at (669, 444) on .bricks-form__field__option__input >> nth=3
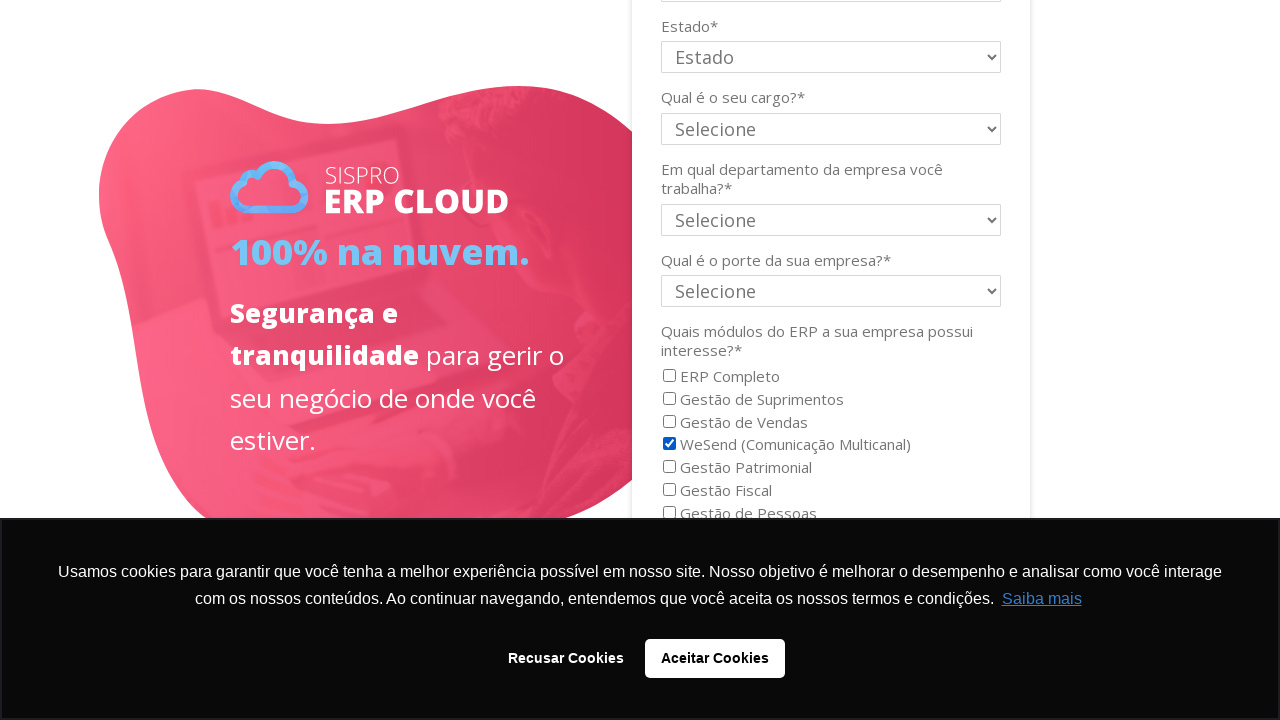

Clicked checkbox 4 to uncheck it at (669, 444) on .bricks-form__field__option__input >> nth=3
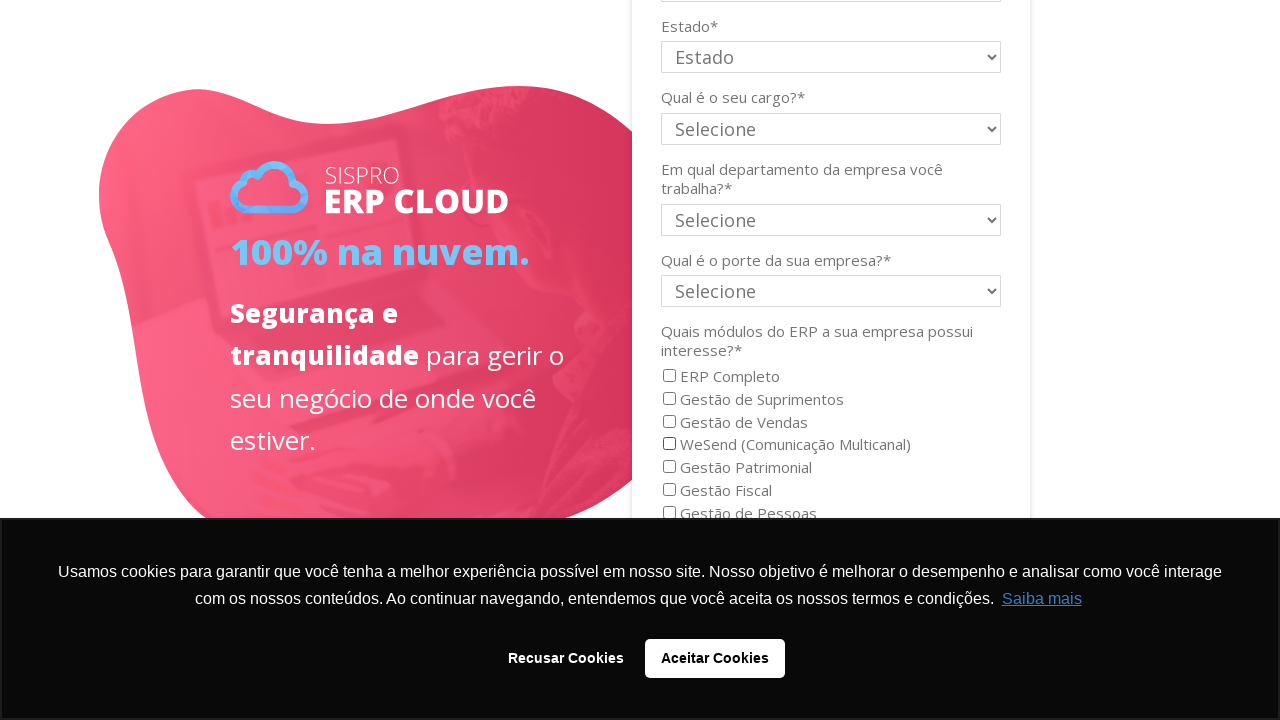

Clicked checkbox 5 to check it at (669, 467) on .bricks-form__field__option__input >> nth=4
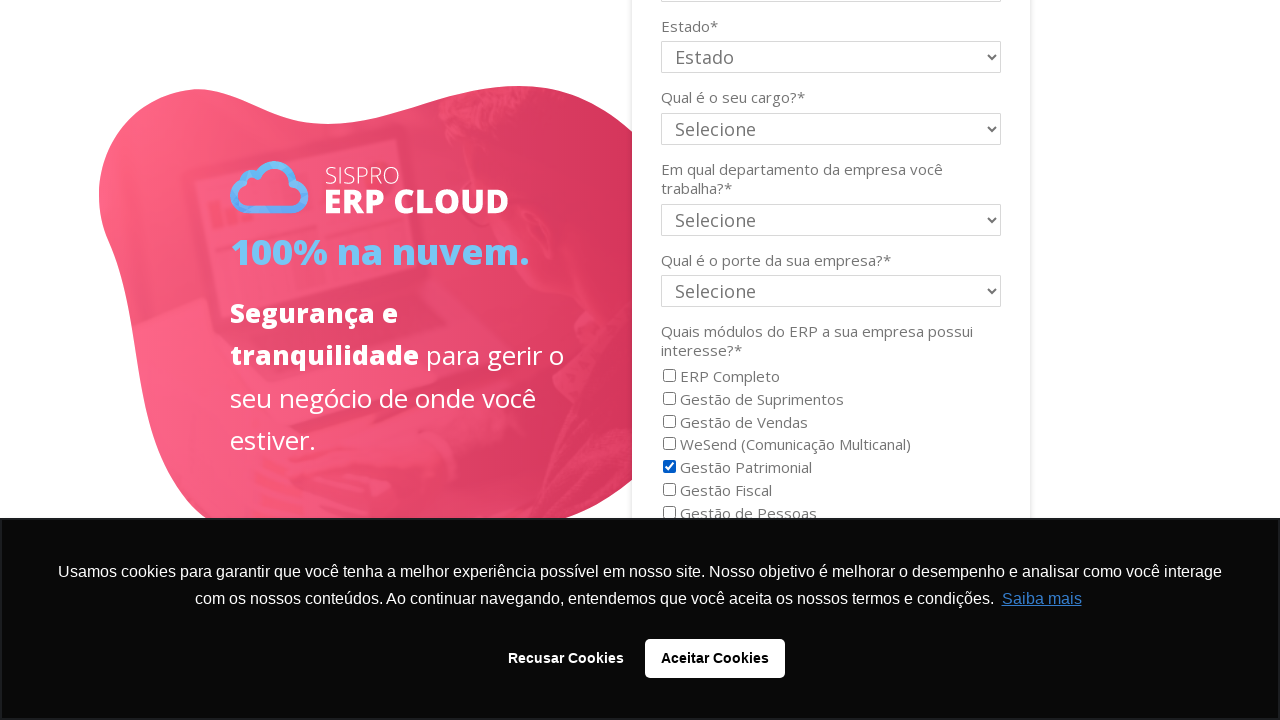

Clicked checkbox 5 to uncheck it at (669, 467) on .bricks-form__field__option__input >> nth=4
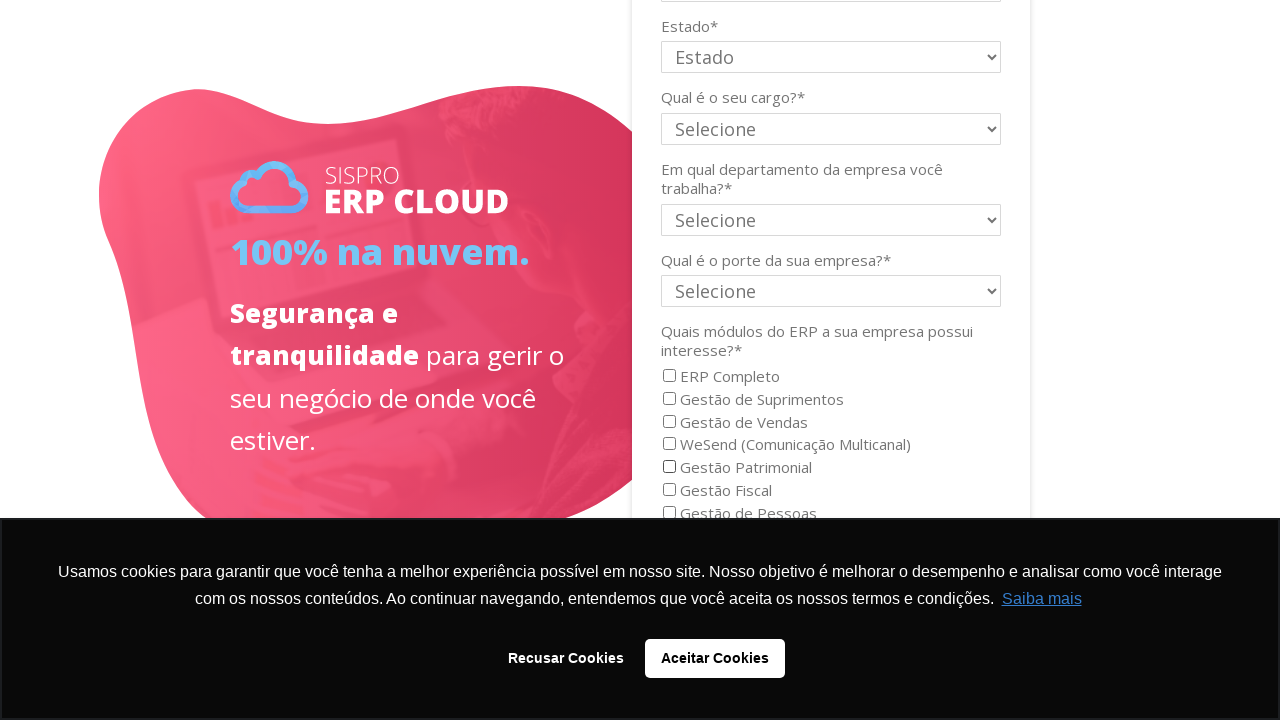

Clicked checkbox 6 to check it at (669, 490) on .bricks-form__field__option__input >> nth=5
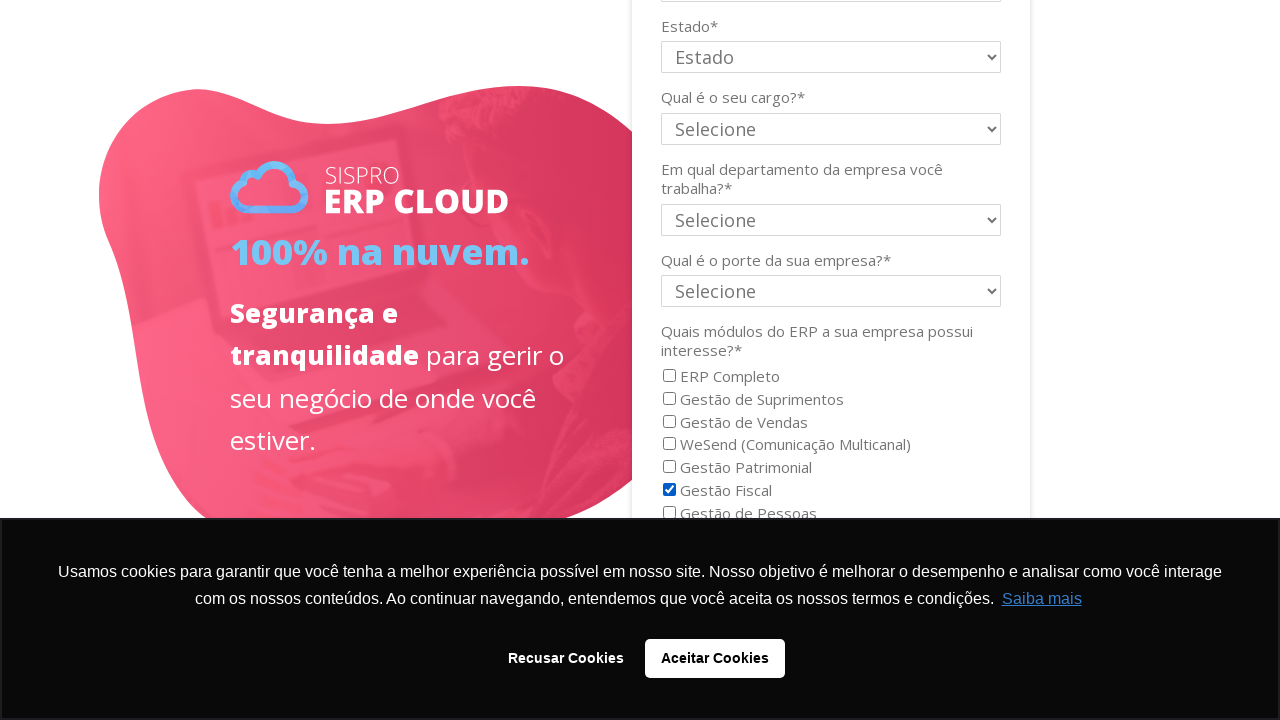

Clicked checkbox 6 to uncheck it at (669, 490) on .bricks-form__field__option__input >> nth=5
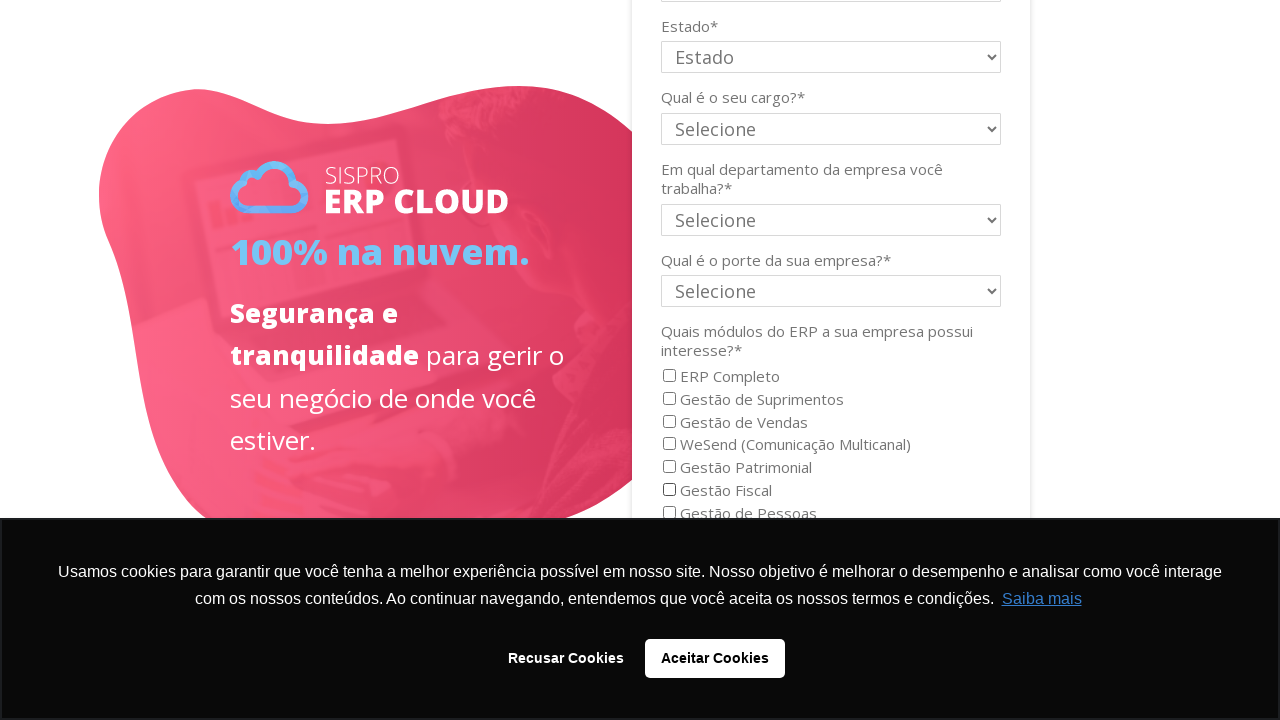

Clicked checkbox 7 to check it at (669, 512) on .bricks-form__field__option__input >> nth=6
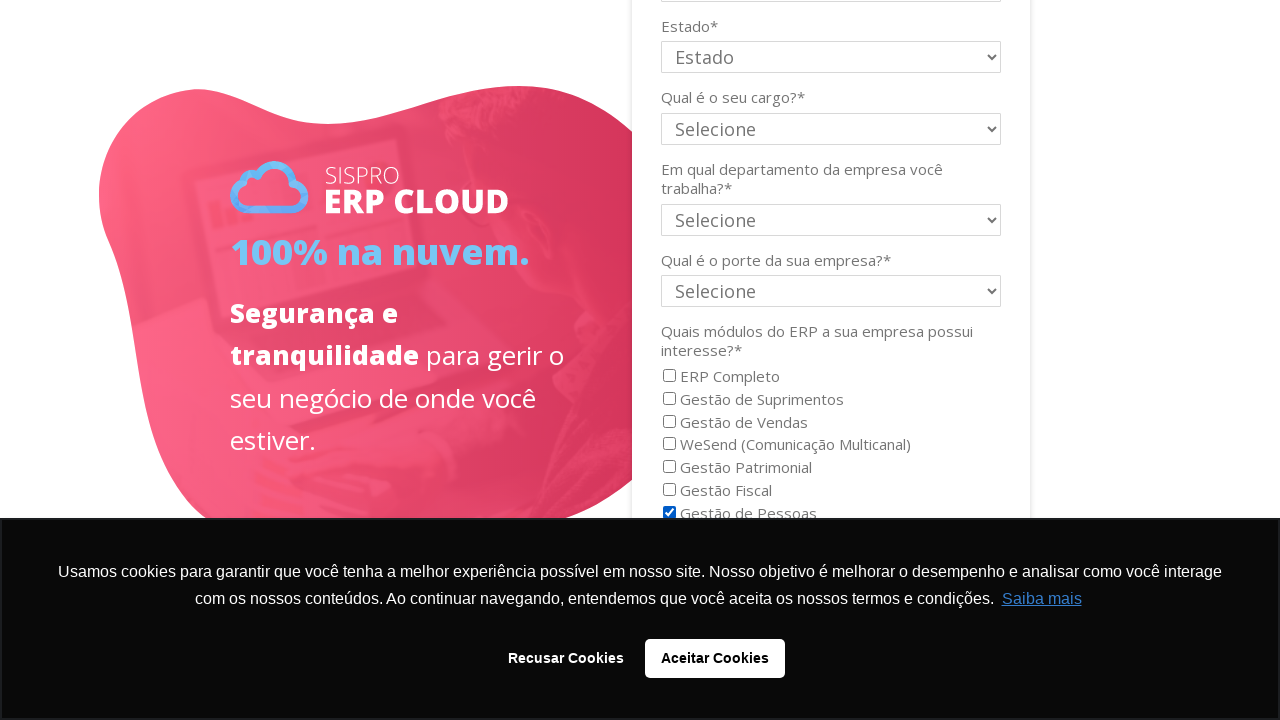

Clicked checkbox 7 to uncheck it at (669, 512) on .bricks-form__field__option__input >> nth=6
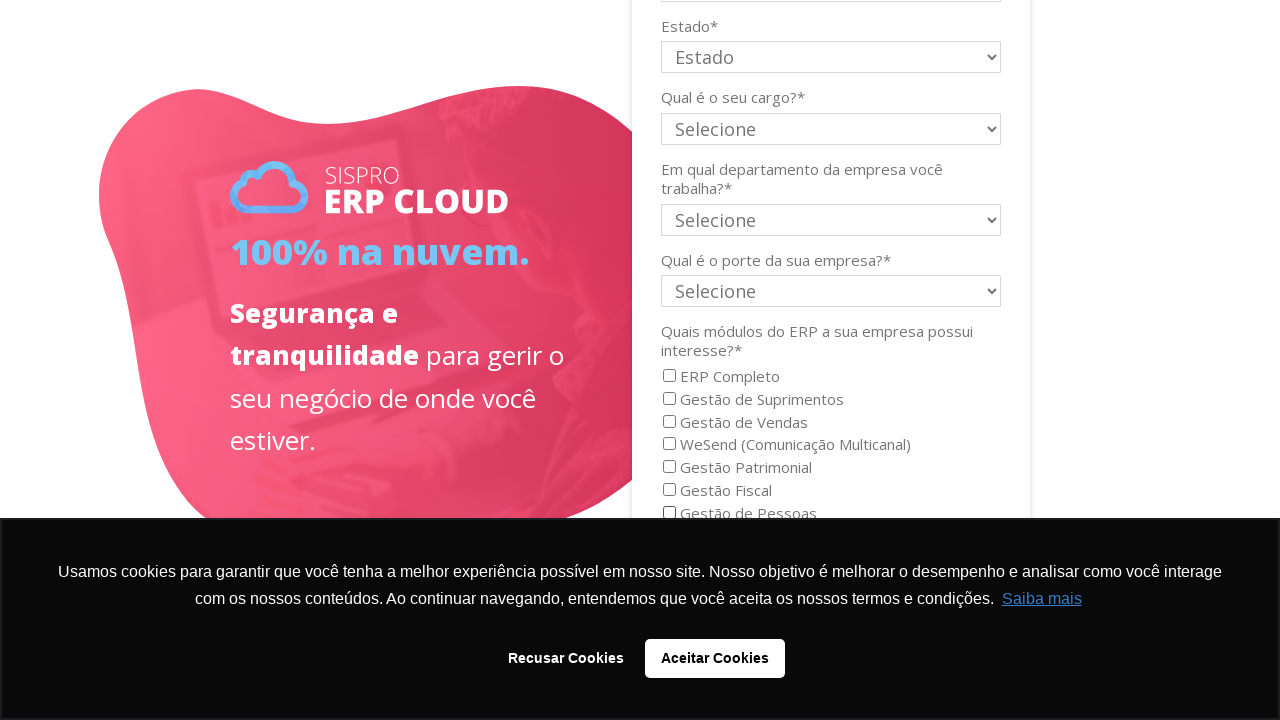

Clicked checkbox 8 to check it at (668, 360) on .bricks-form__field__option__input >> nth=7
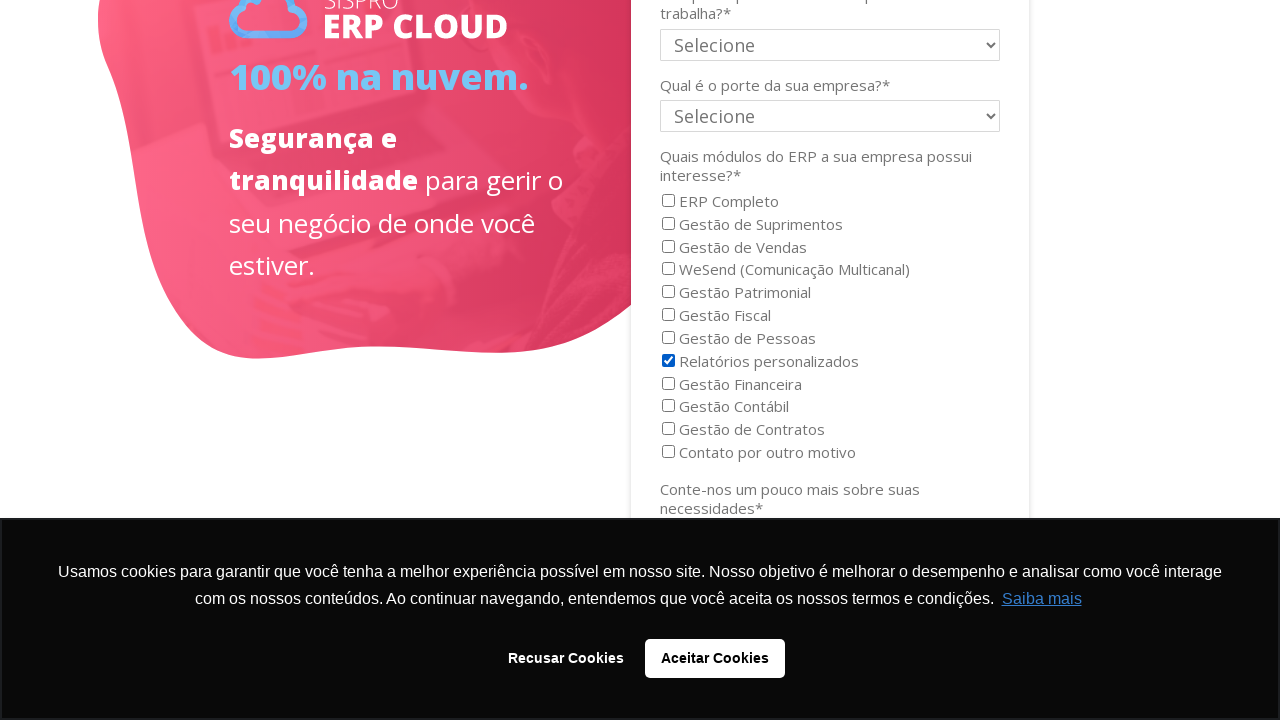

Clicked checkbox 8 to uncheck it at (668, 360) on .bricks-form__field__option__input >> nth=7
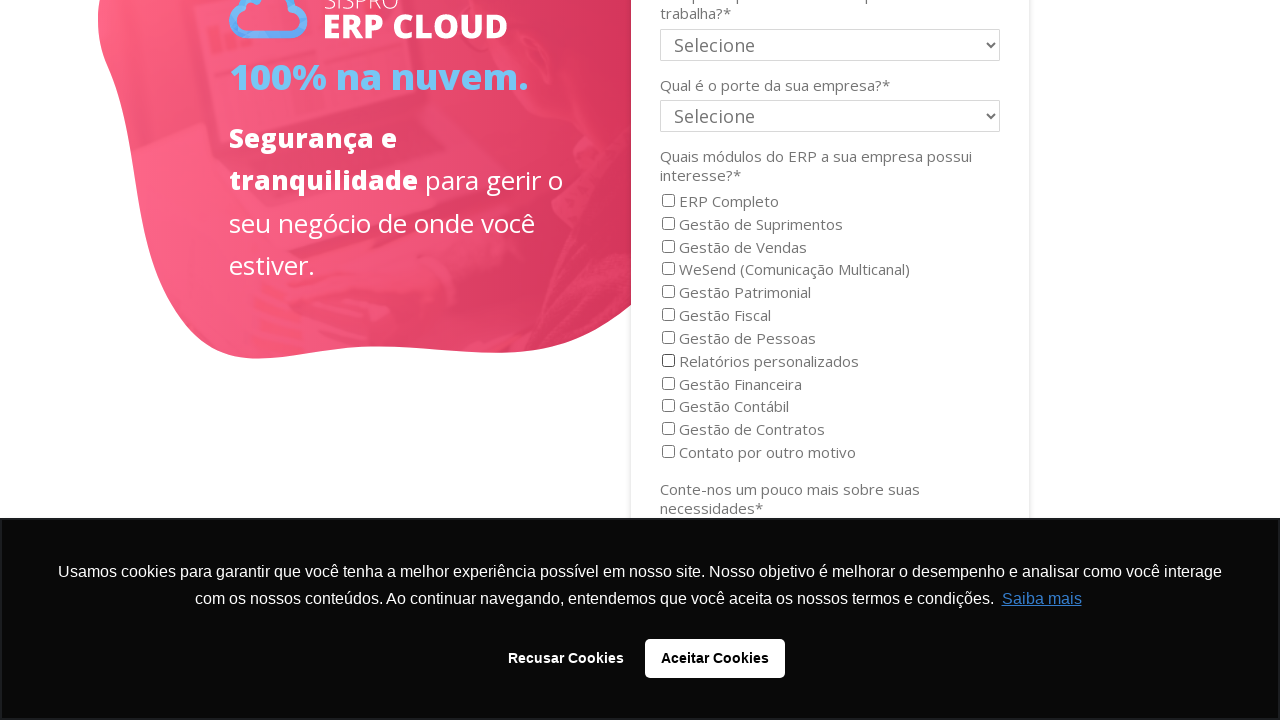

Clicked checkbox 9 to check it at (668, 383) on .bricks-form__field__option__input >> nth=8
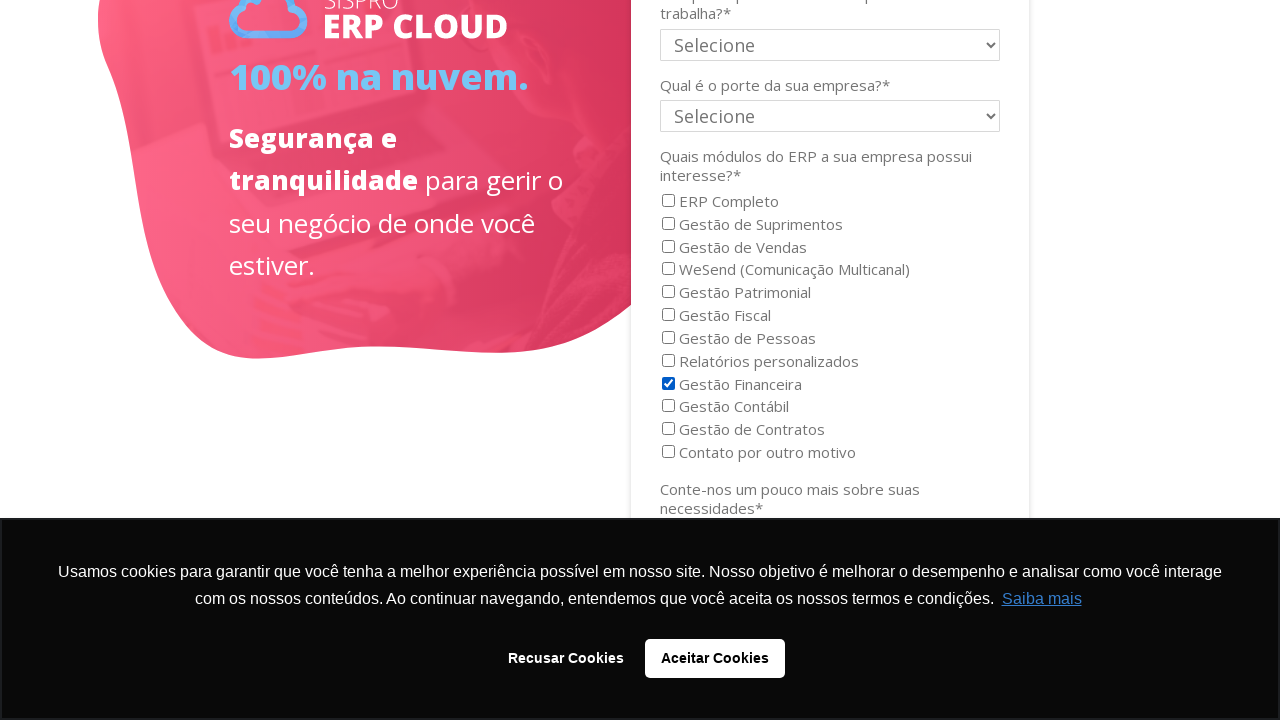

Clicked checkbox 9 to uncheck it at (668, 383) on .bricks-form__field__option__input >> nth=8
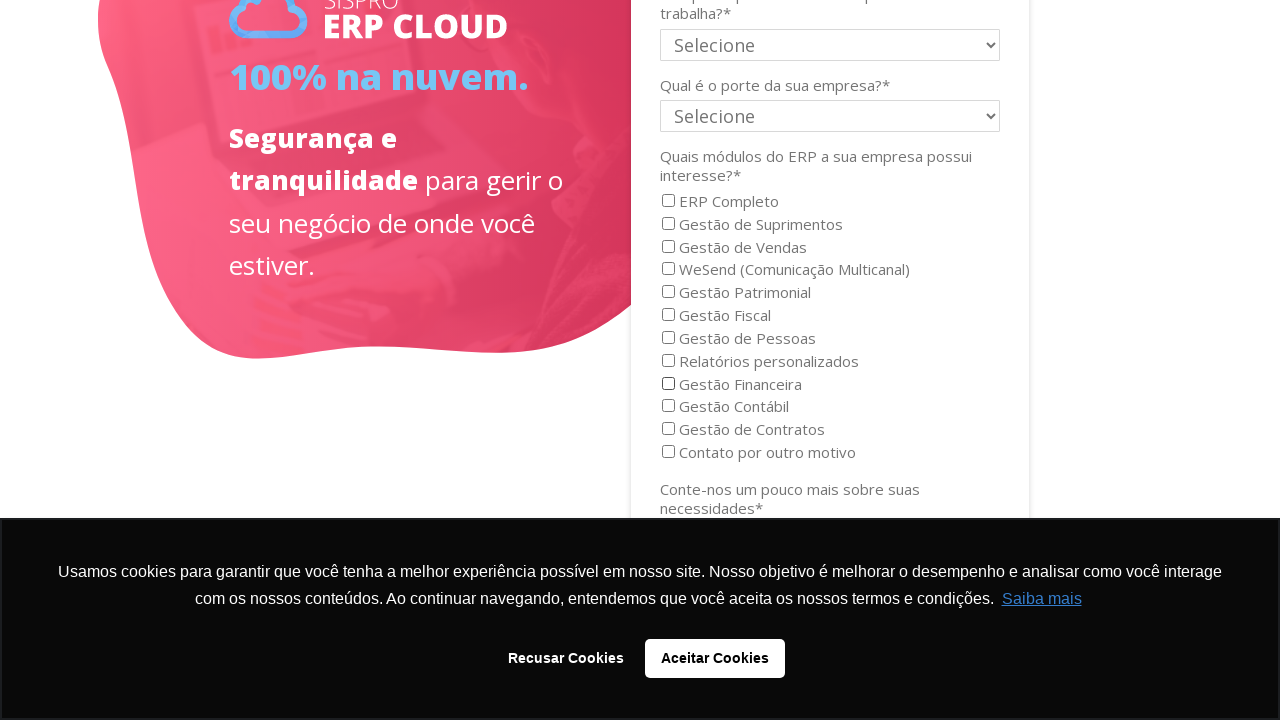

Clicked checkbox 10 to check it at (668, 406) on .bricks-form__field__option__input >> nth=9
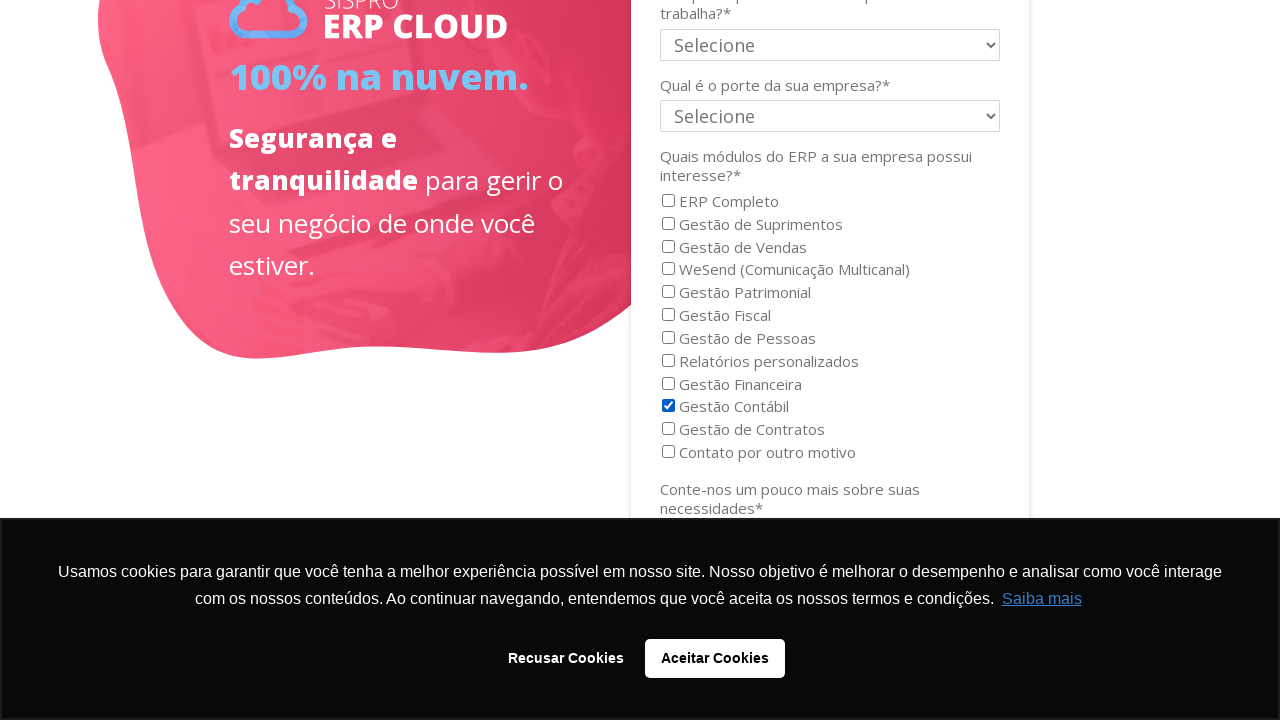

Clicked checkbox 10 to uncheck it at (668, 406) on .bricks-form__field__option__input >> nth=9
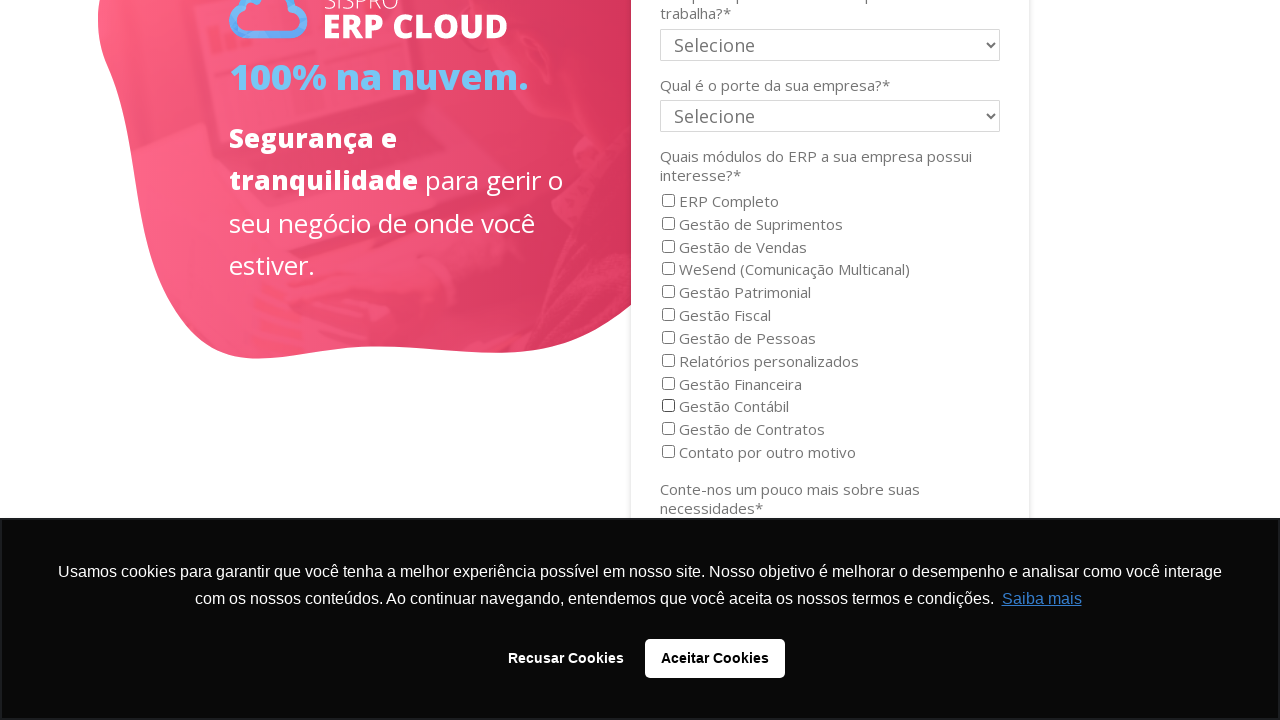

Clicked checkbox 11 to check it at (668, 429) on .bricks-form__field__option__input >> nth=10
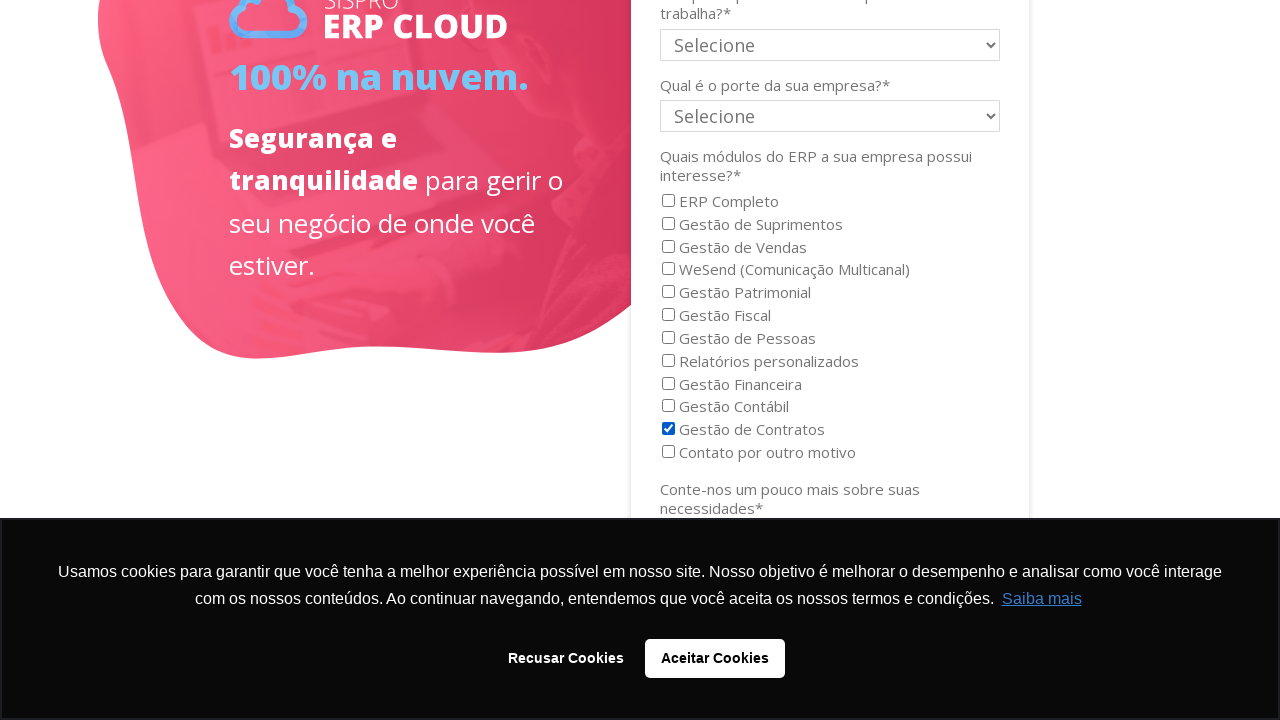

Clicked checkbox 11 to uncheck it at (668, 429) on .bricks-form__field__option__input >> nth=10
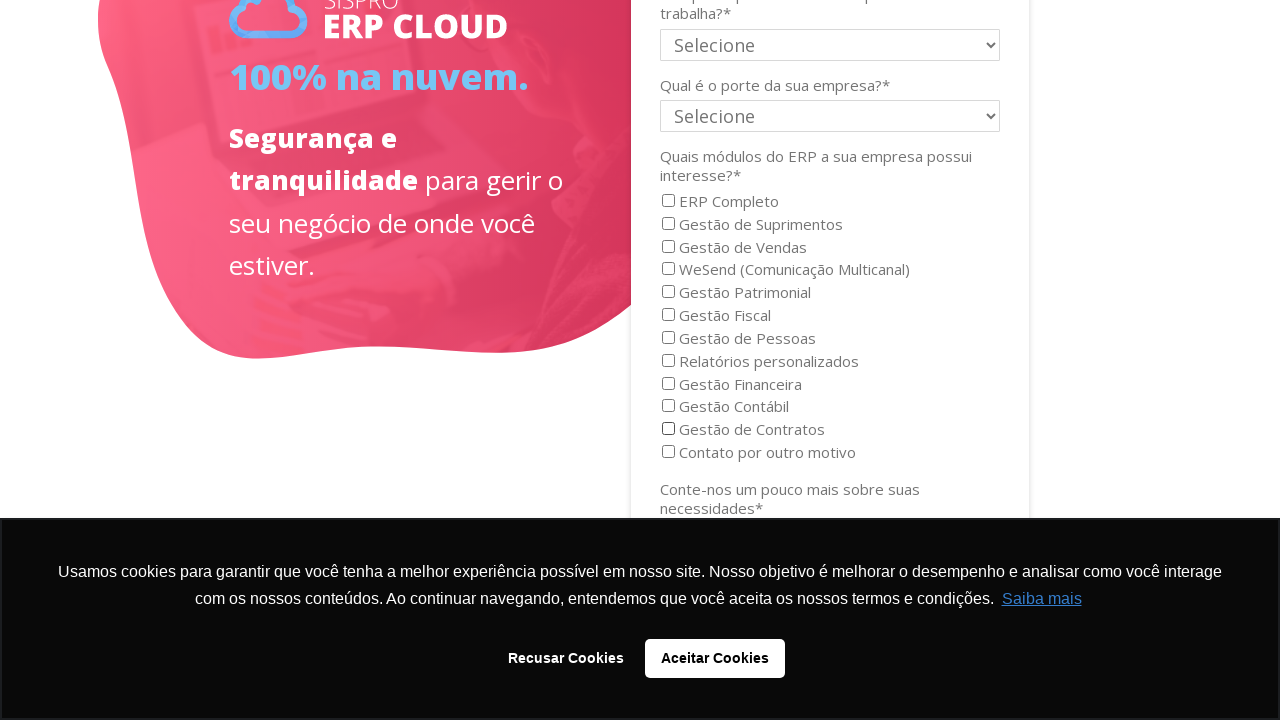

Clicked checkbox 12 to check it at (668, 452) on .bricks-form__field__option__input >> nth=11
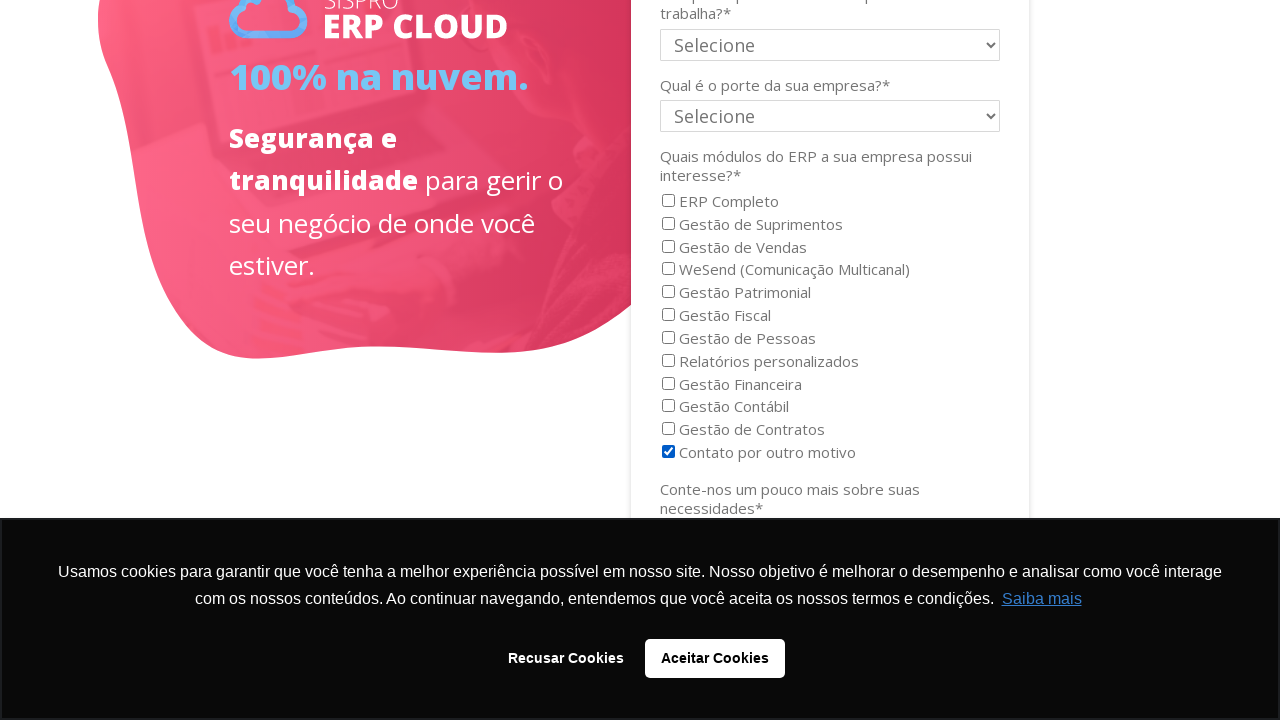

Clicked checkbox 12 to uncheck it at (668, 452) on .bricks-form__field__option__input >> nth=11
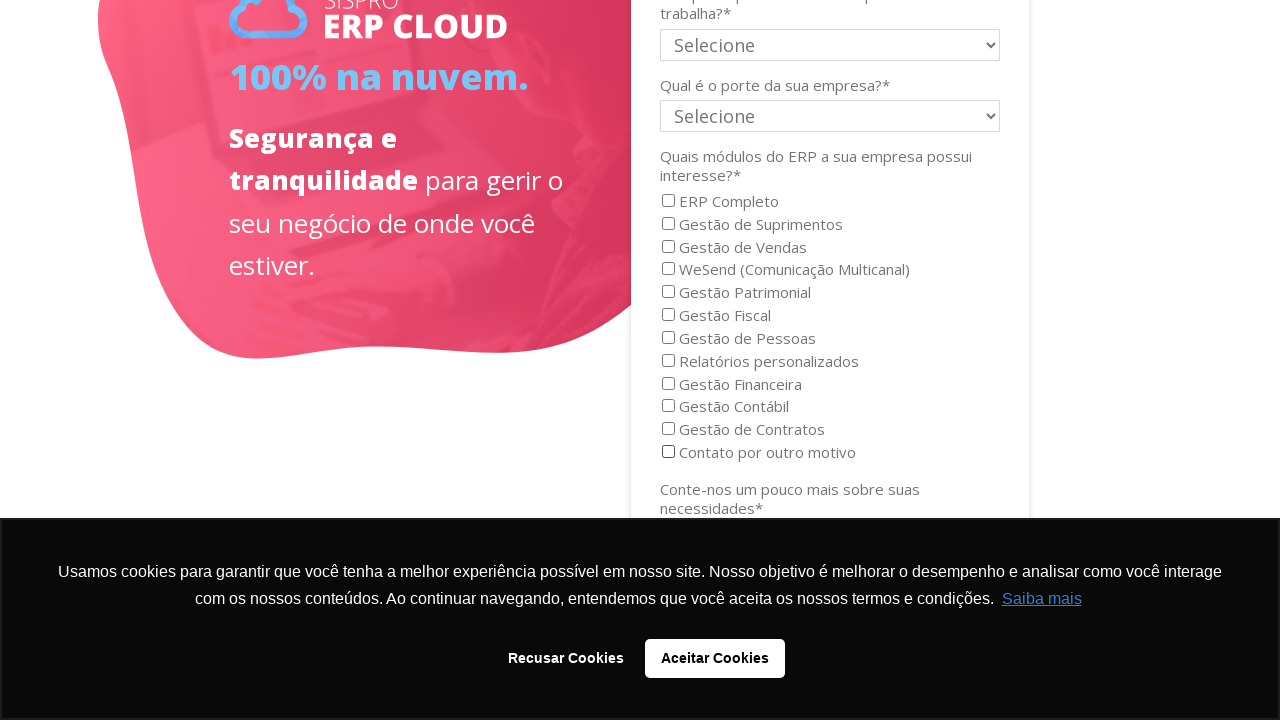

Clicked checkbox 13 to check it at (668, 360) on .bricks-form__field__option__input >> nth=12
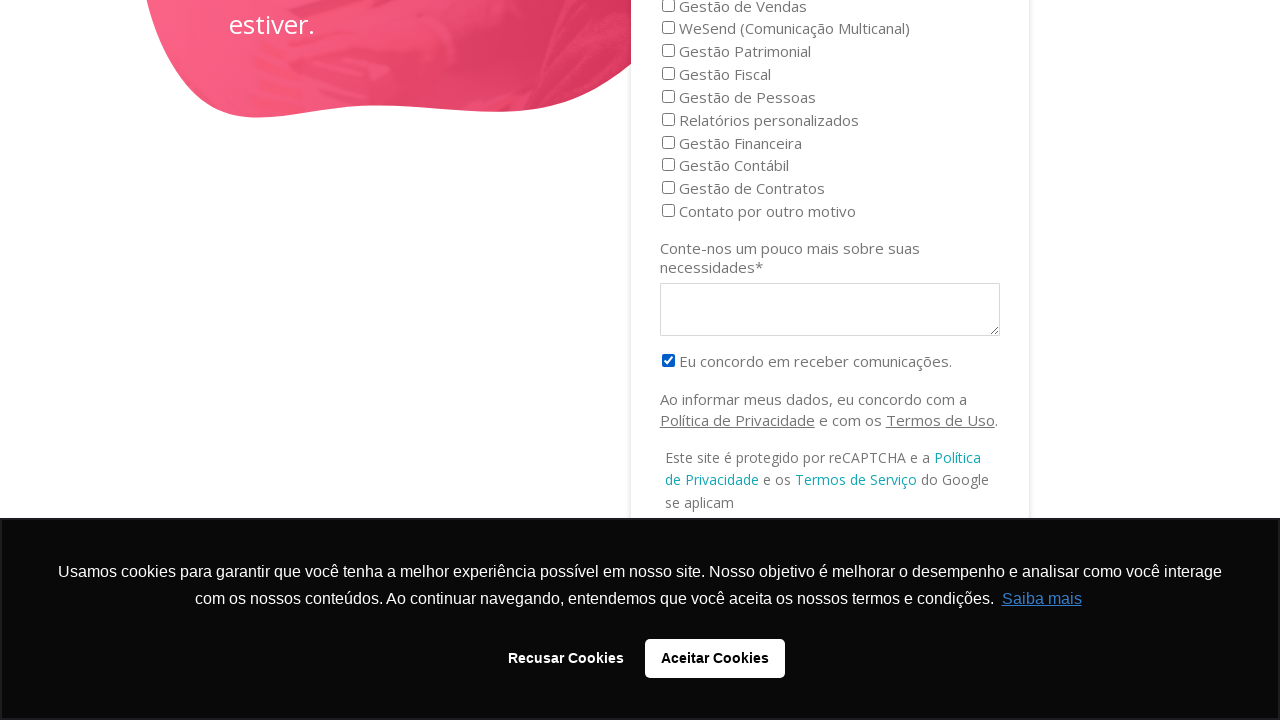

Clicked checkbox 13 to uncheck it at (668, 360) on .bricks-form__field__option__input >> nth=12
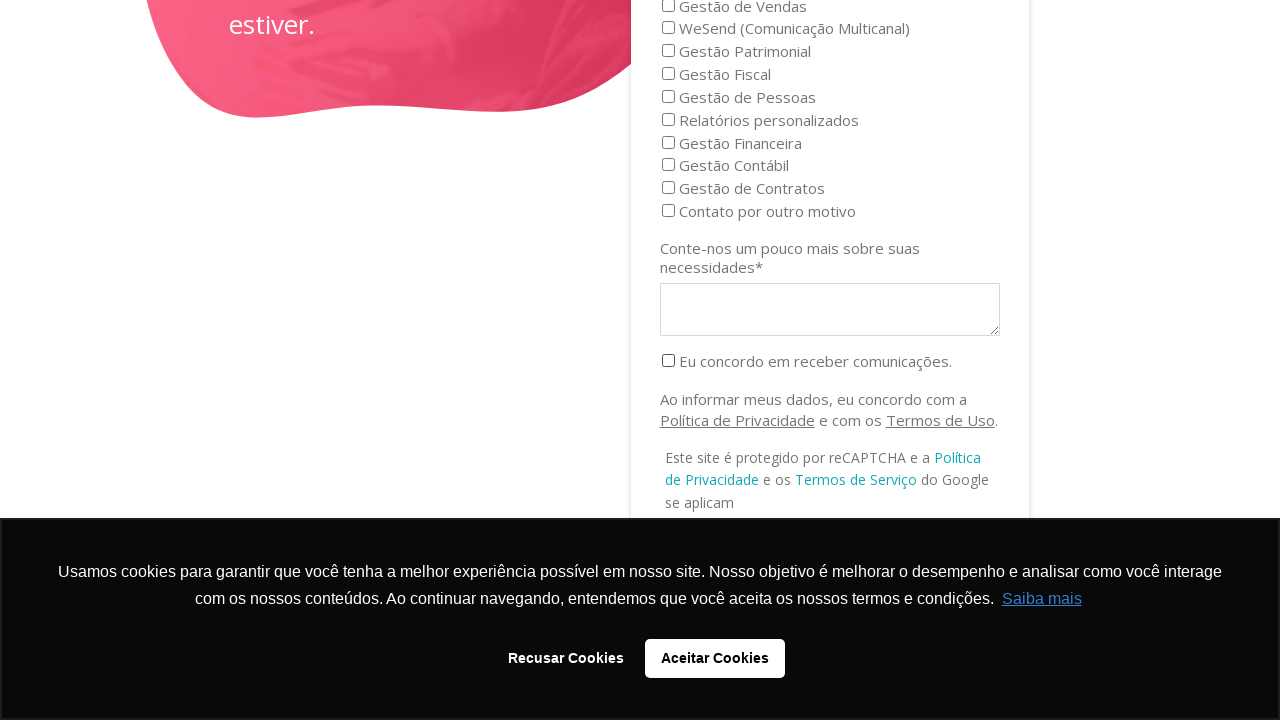

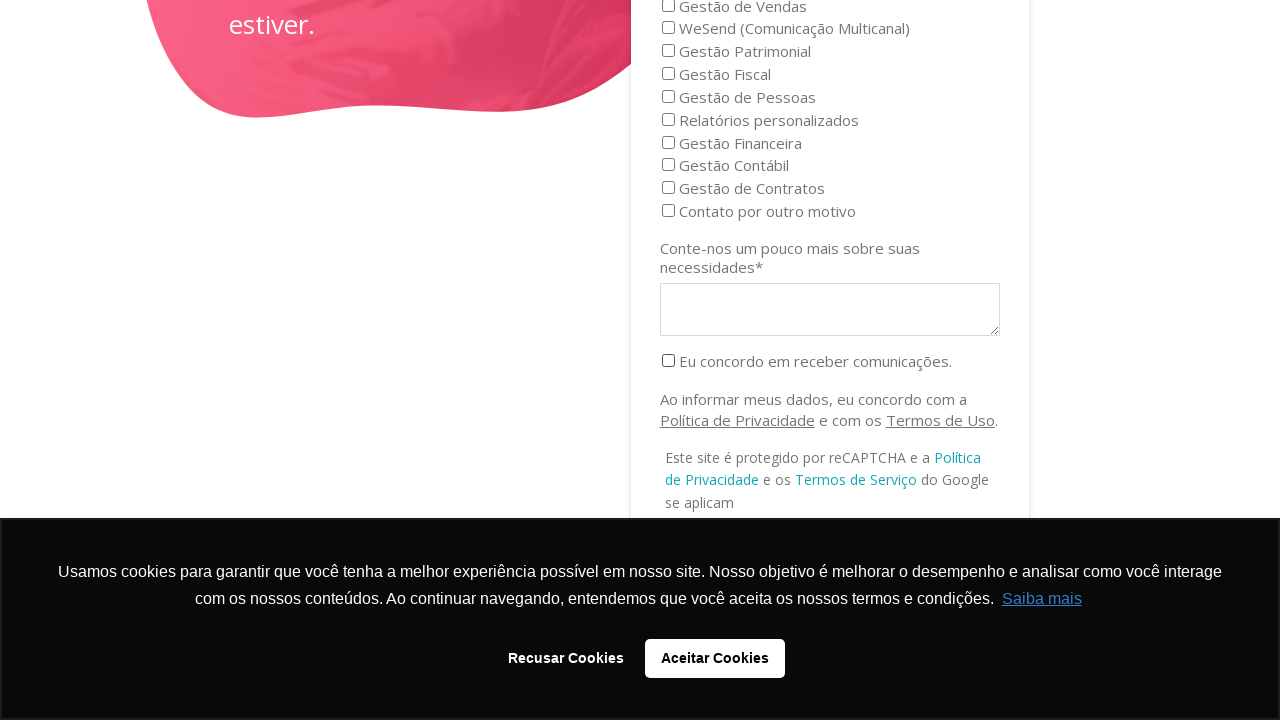